Tests adding a new todo item to the TodoMVC application by filling the input field, submitting with Enter, and marking the todo as complete.

Starting URL: https://demo.playwright.dev/todomvc/#/

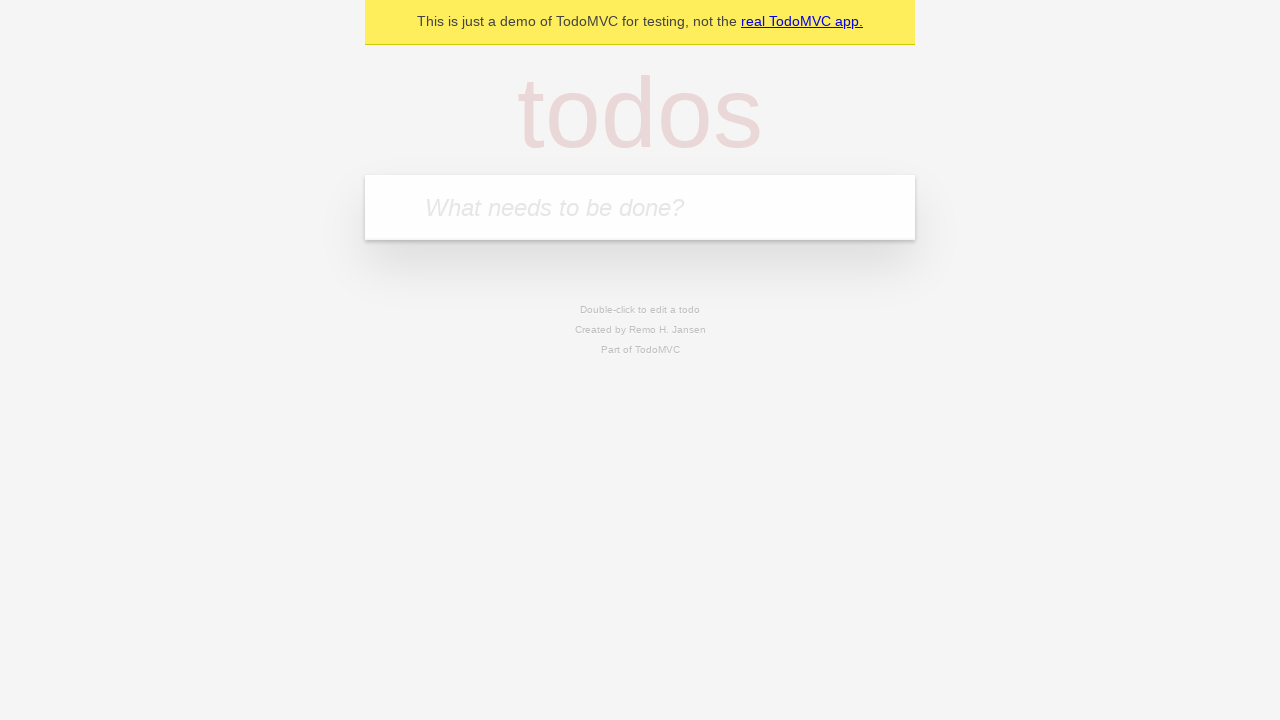

Clicked on the todo input textbox at (640, 207) on internal:role=textbox[name="What needs to be done?"i]
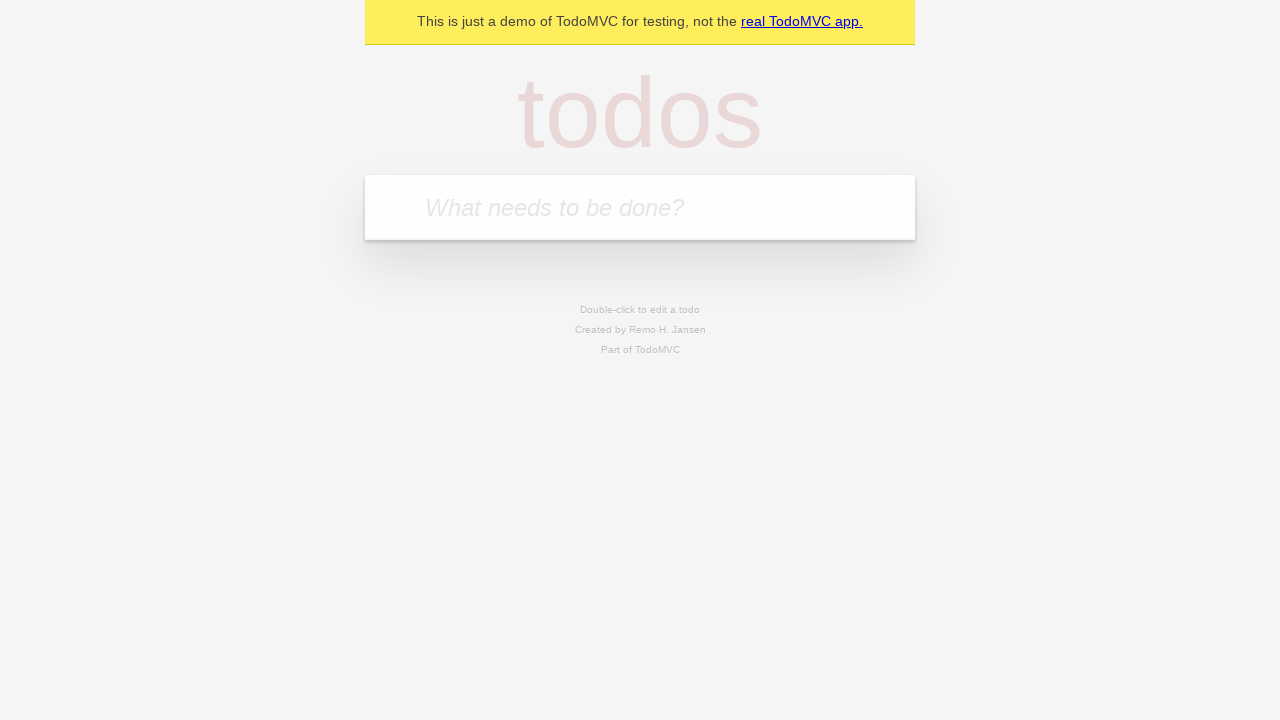

Filled todo input with '1st playwright script' on internal:role=textbox[name="What needs to be done?"i]
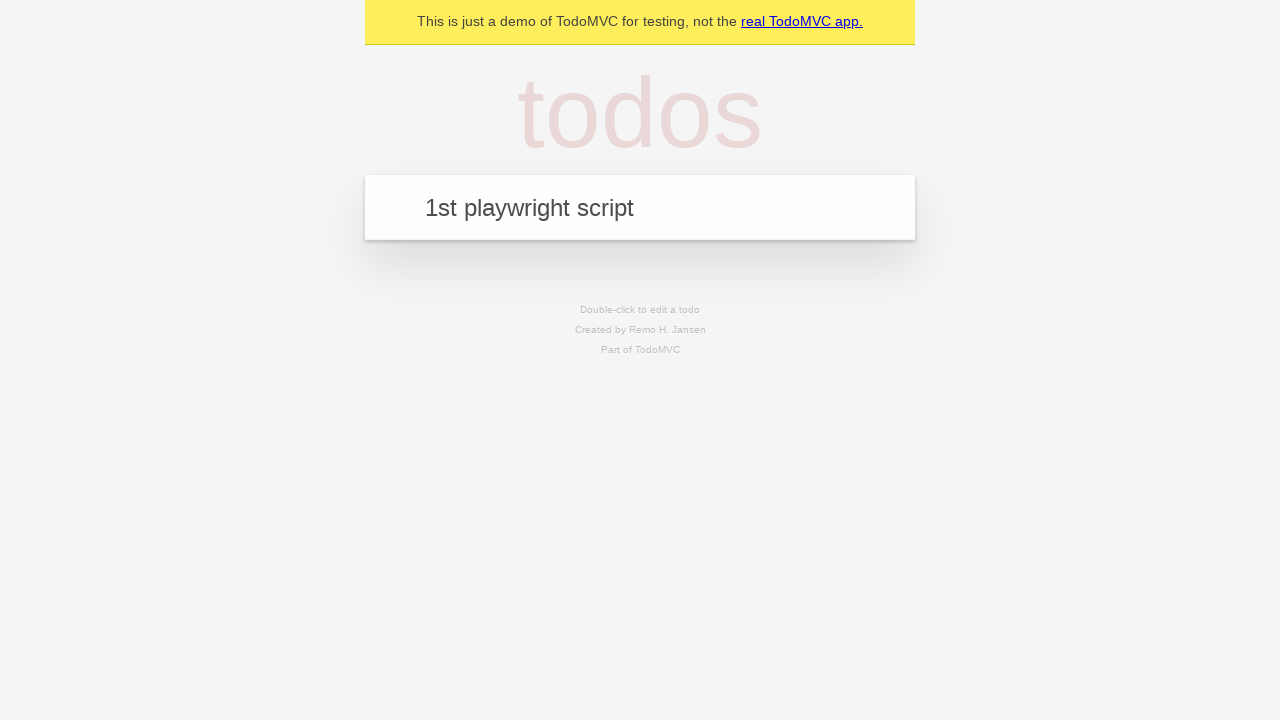

Pressed Enter to submit the new todo item on internal:role=textbox[name="What needs to be done?"i]
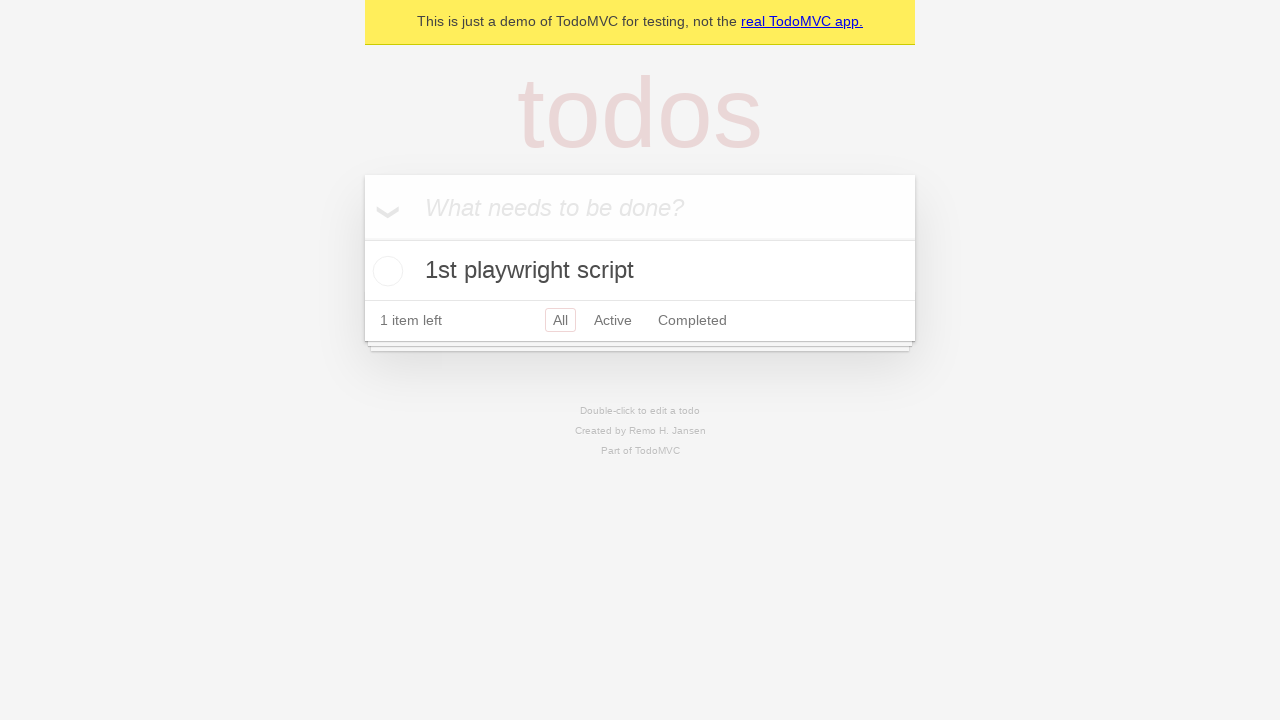

Marked the todo as complete by checking the checkbox at (385, 271) on internal:role=checkbox[name="Toggle Todo"i]
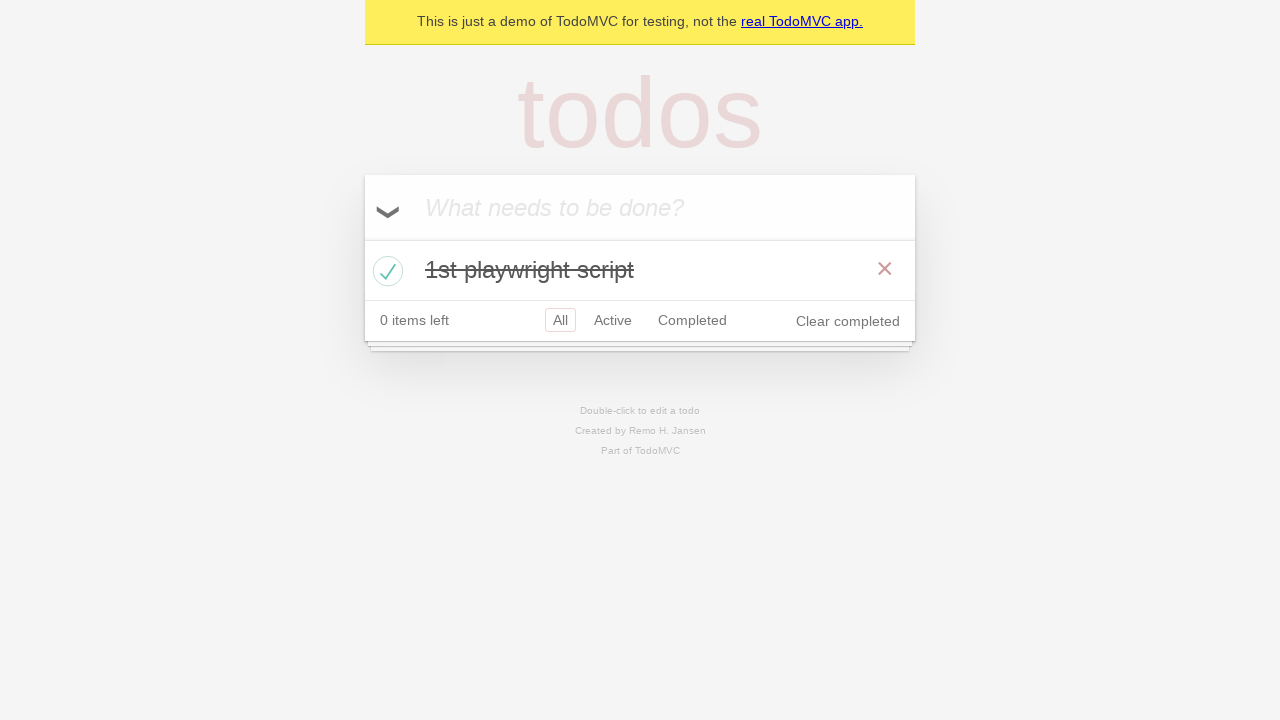

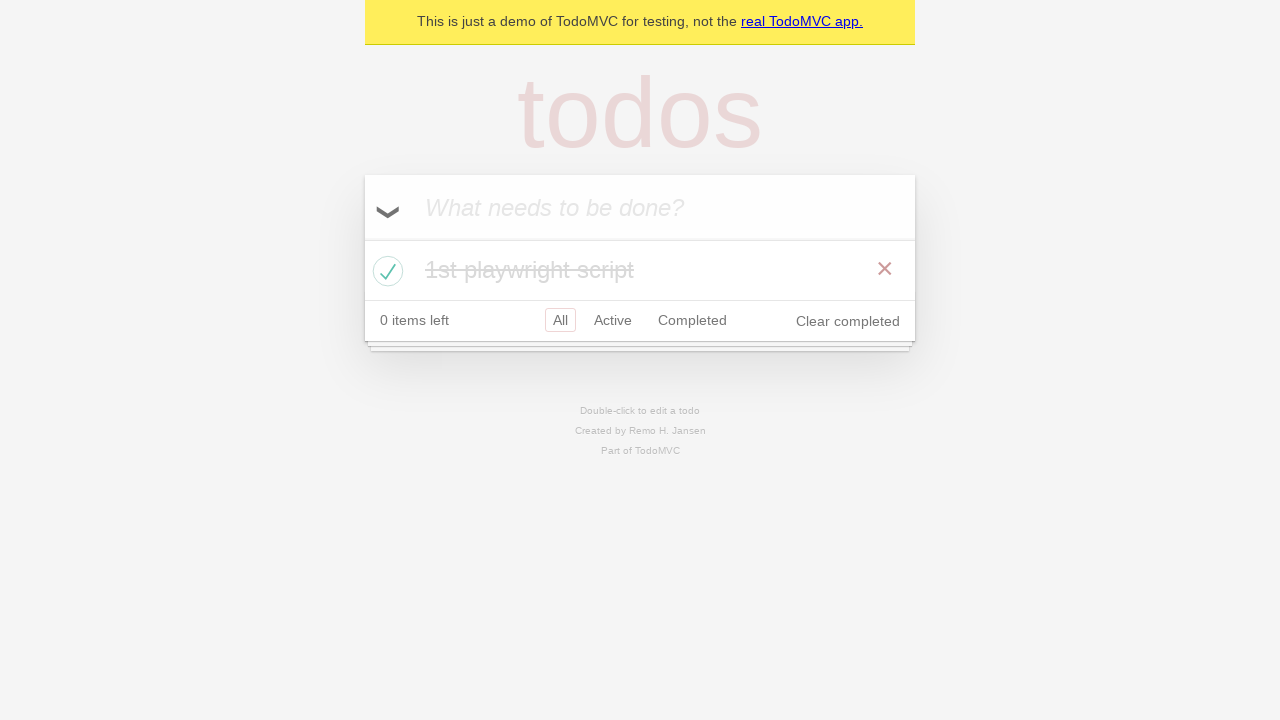